Tests that new items are appended to the bottom of the todo list by creating 3 items

Starting URL: https://demo.playwright.dev/todomvc

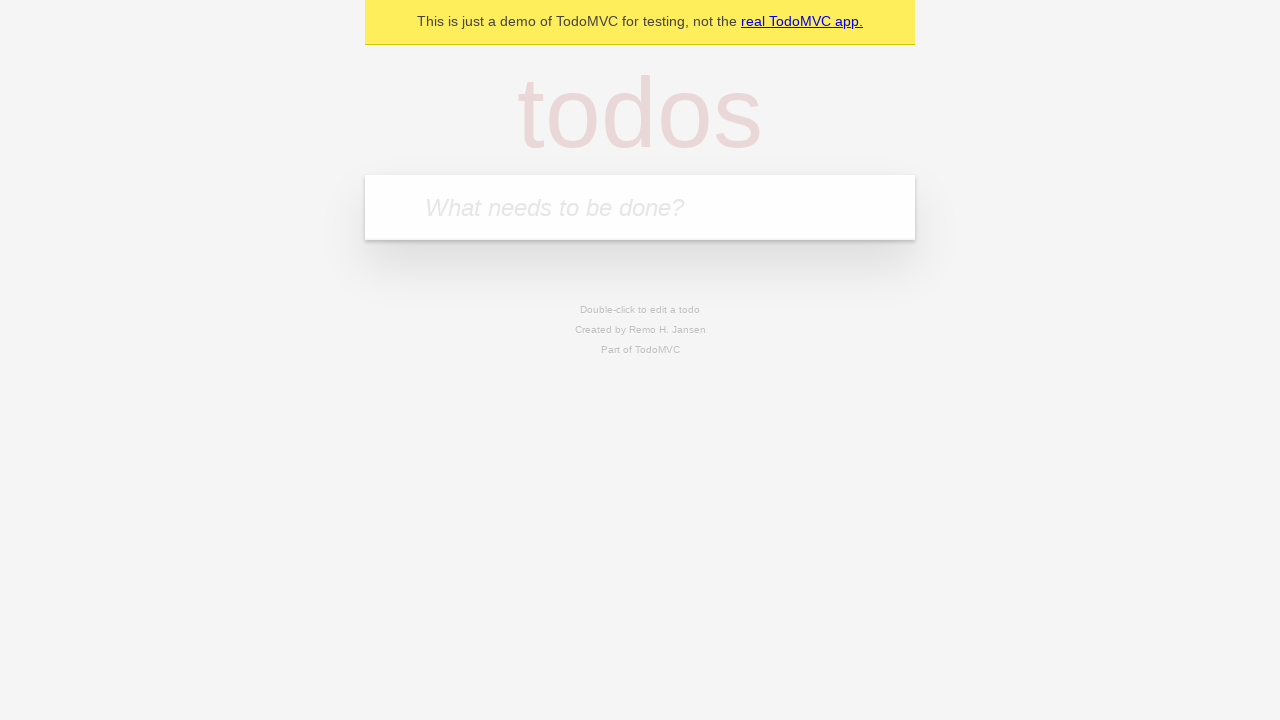

Filled new todo input with 'buy some cheese' on .new-todo
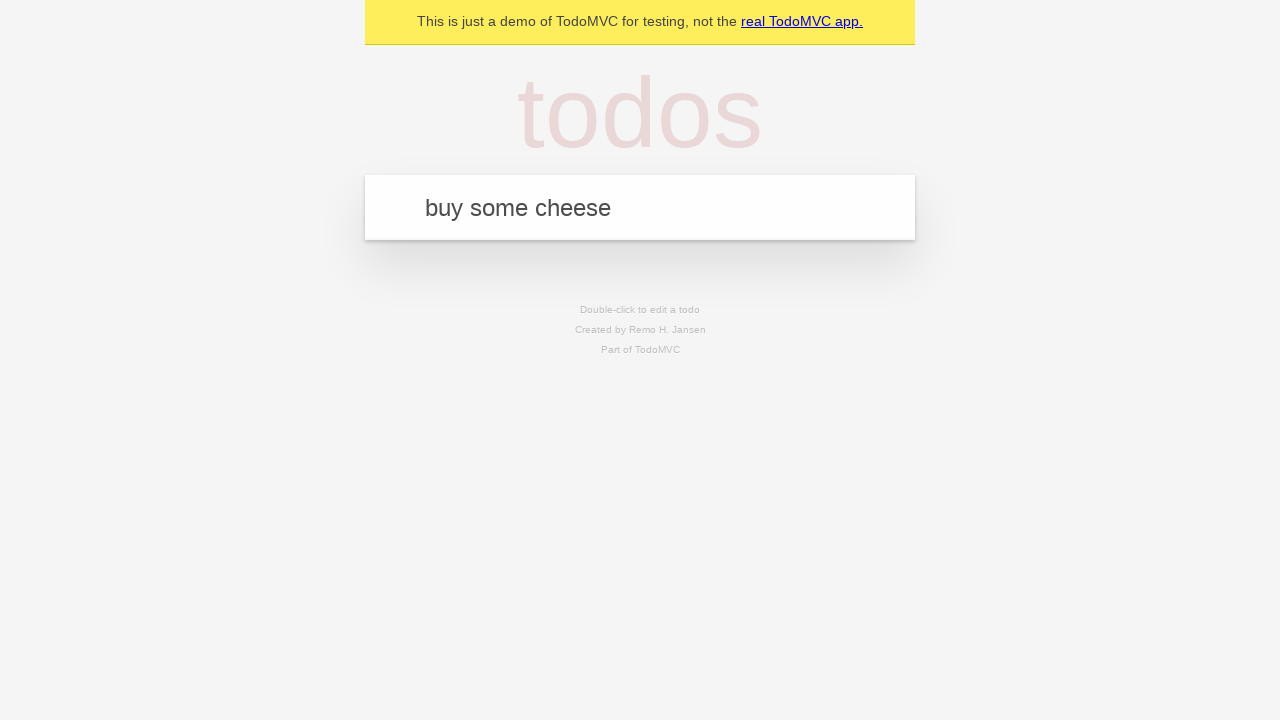

Pressed Enter to create first todo item on .new-todo
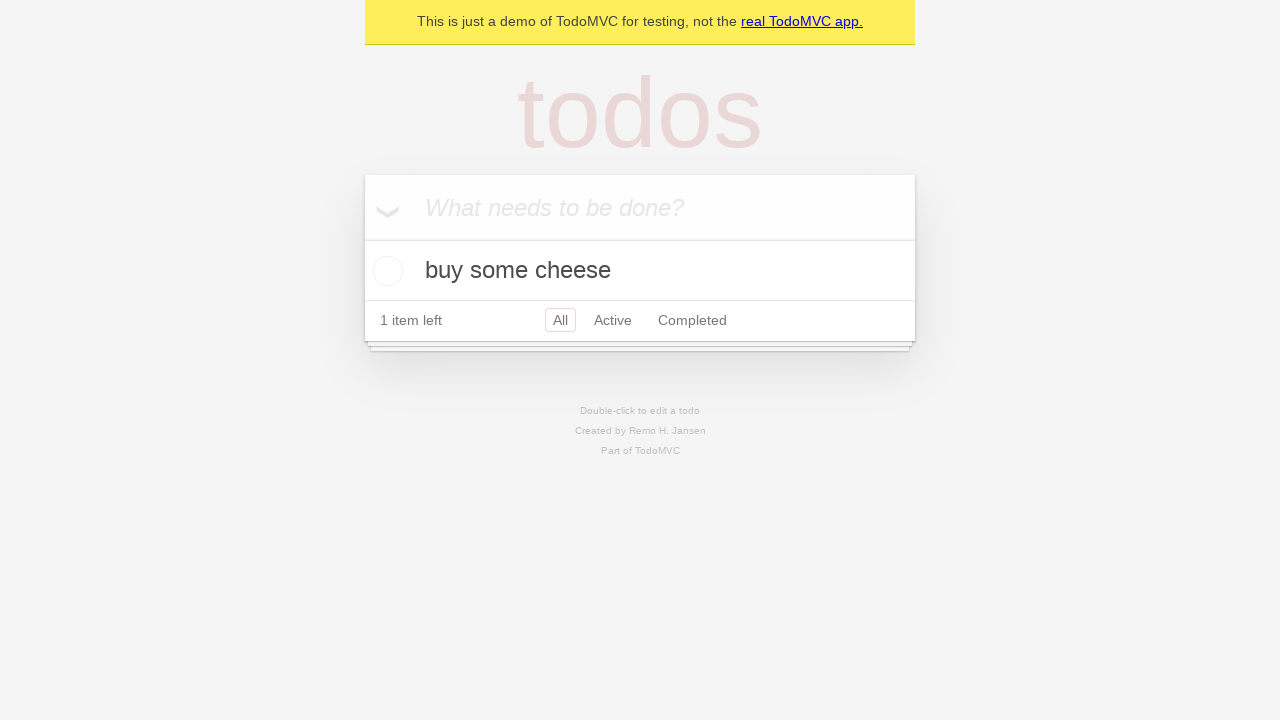

Filled new todo input with 'feed the cat' on .new-todo
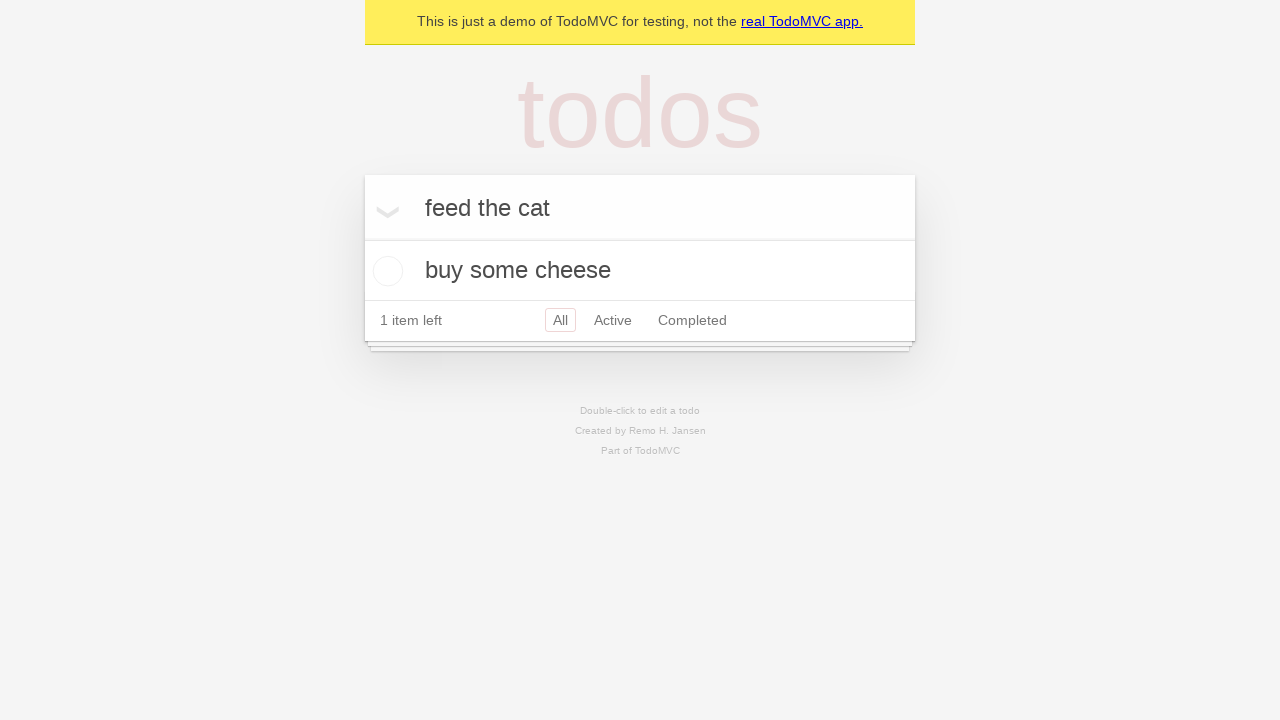

Pressed Enter to create second todo item on .new-todo
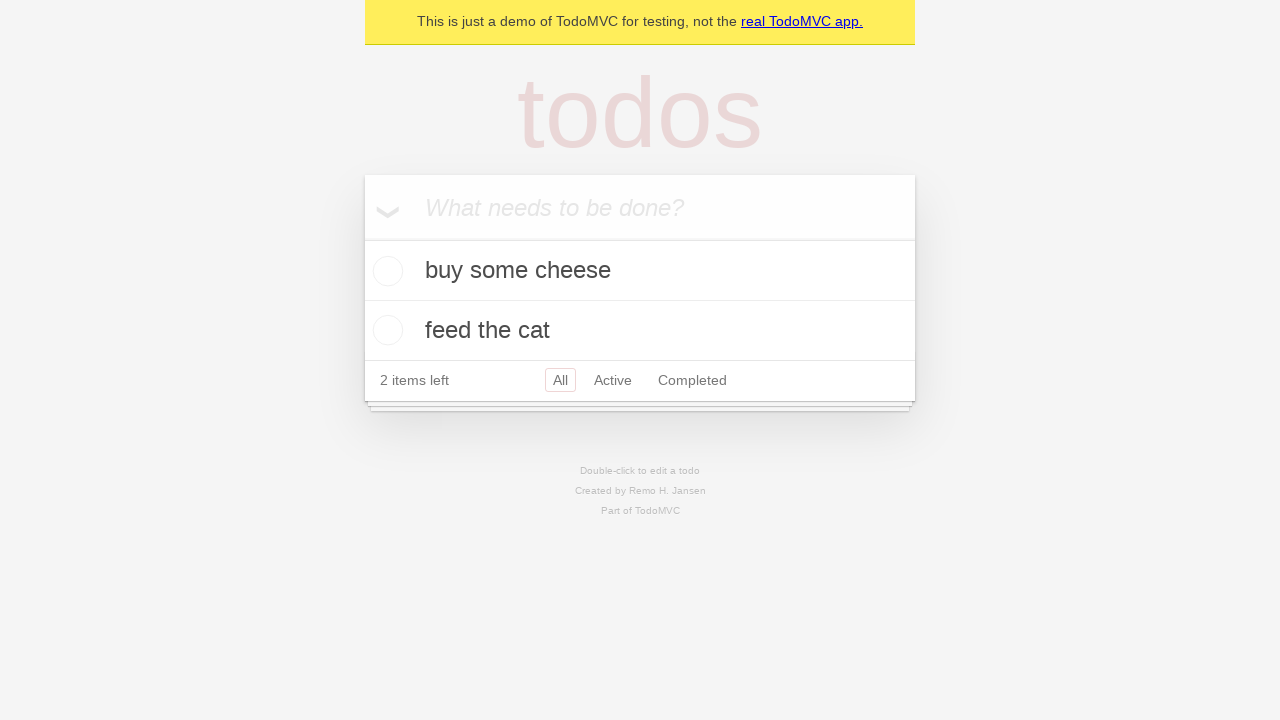

Filled new todo input with 'book a doctors appointment' on .new-todo
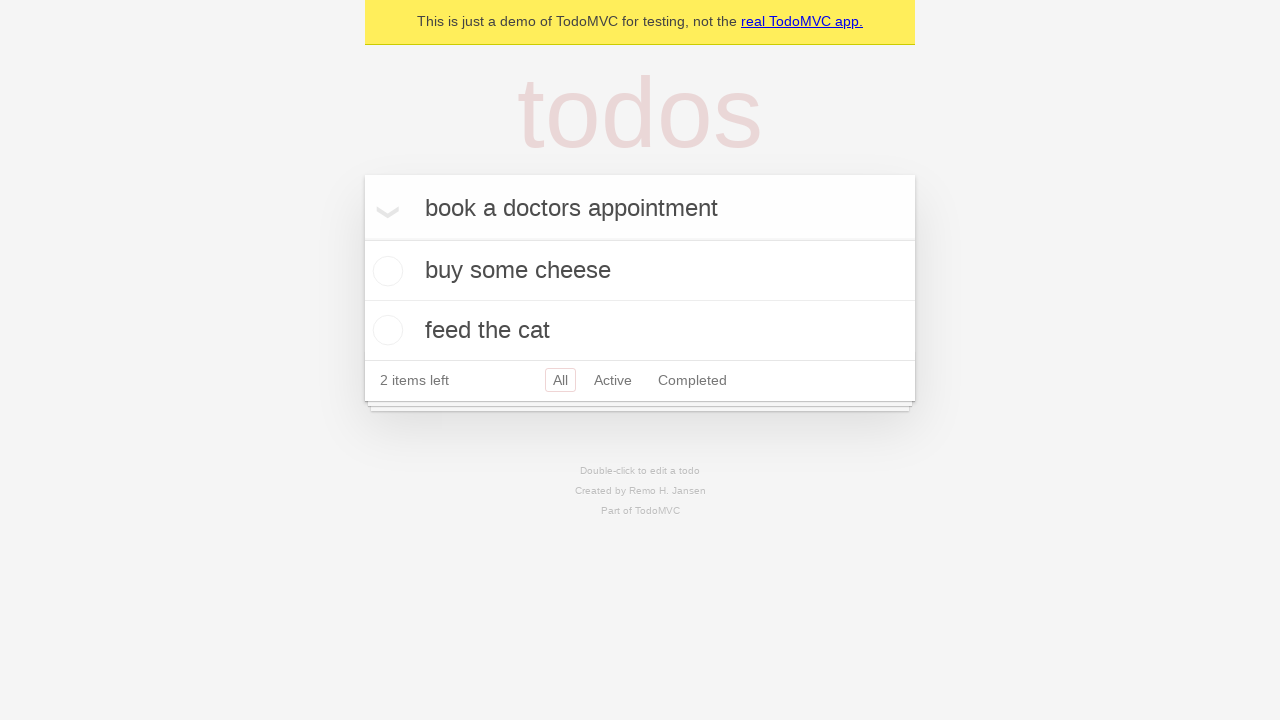

Pressed Enter to create third todo item on .new-todo
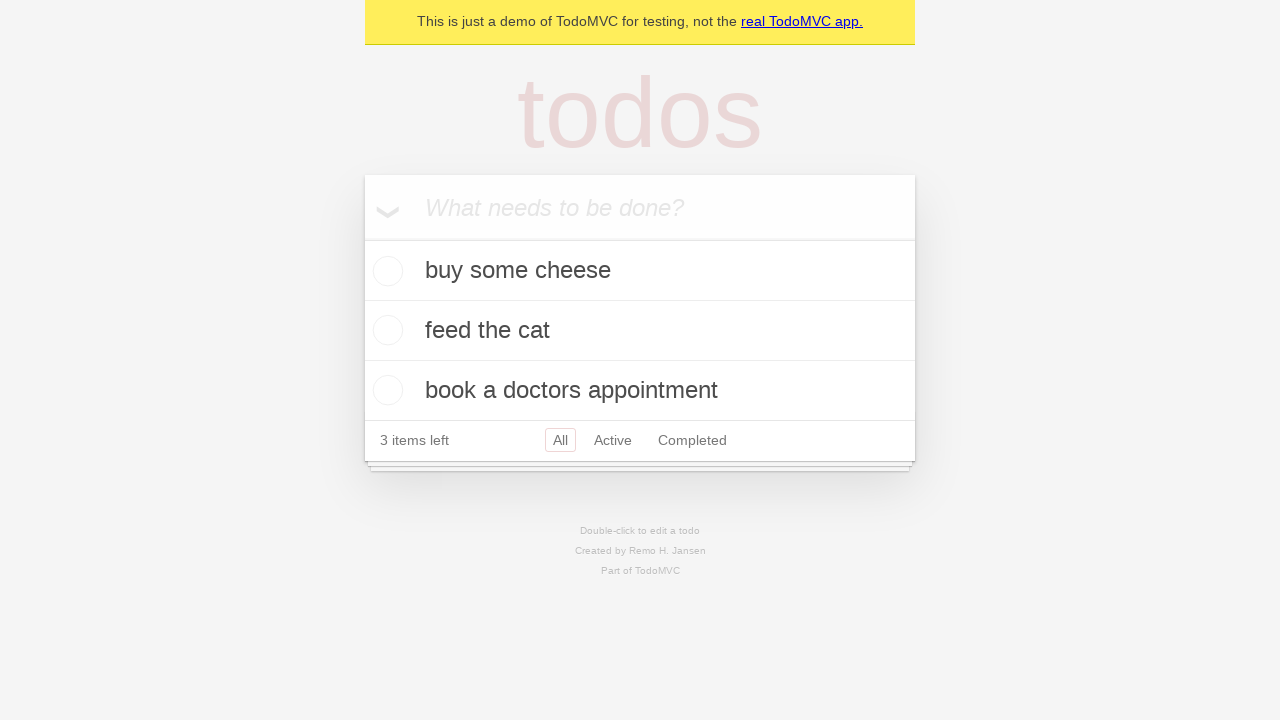

Waited for all 3 items to appear in todo list
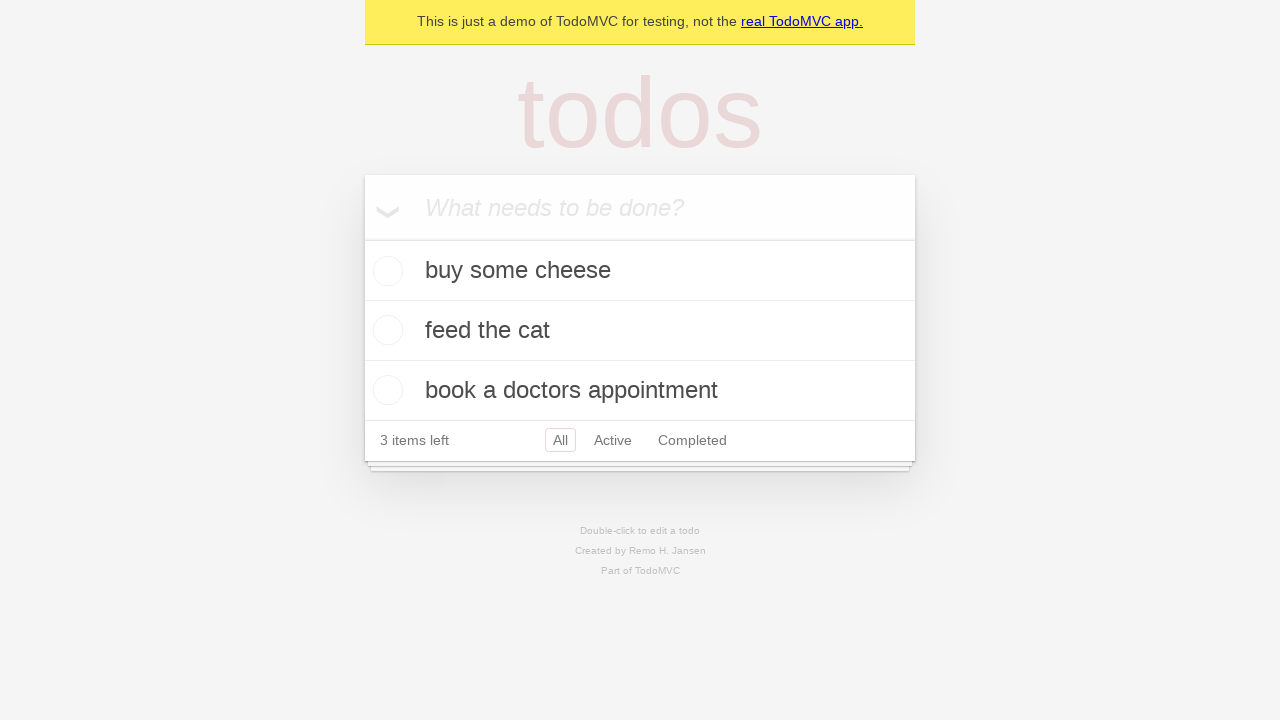

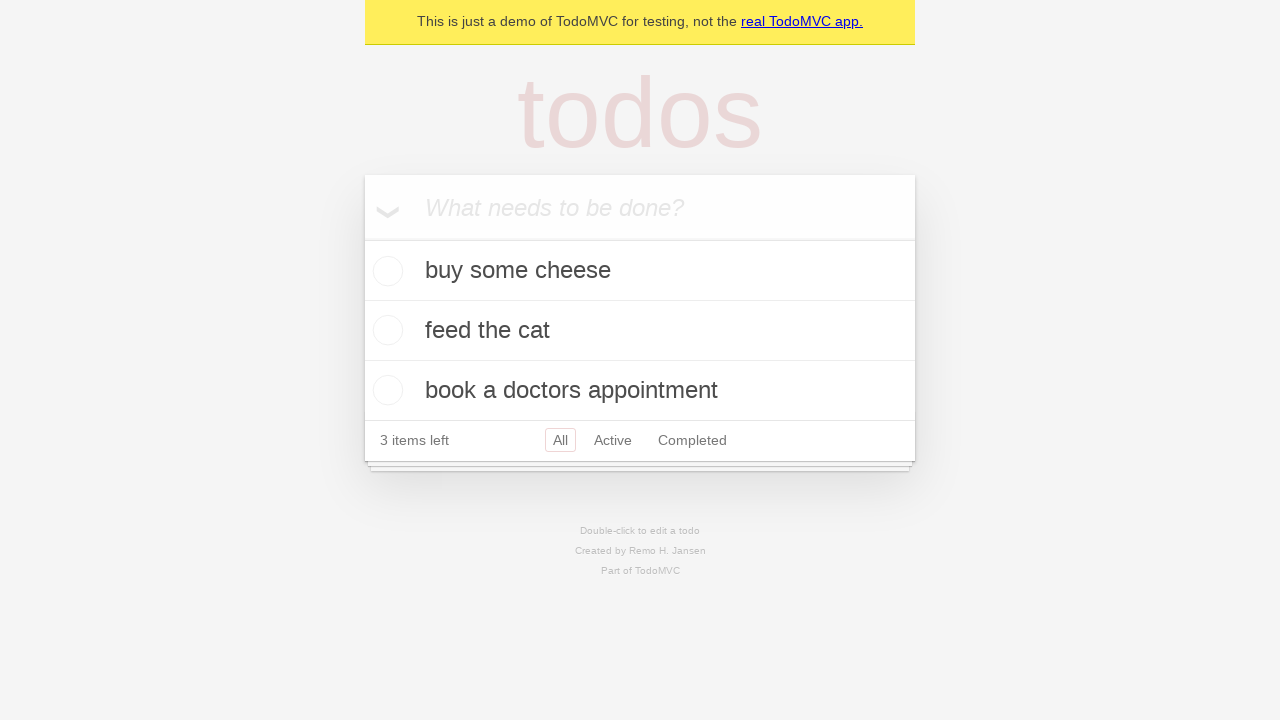